Tests text box form with minimum character inputs in all fields

Starting URL: https://demoqa.com/elements

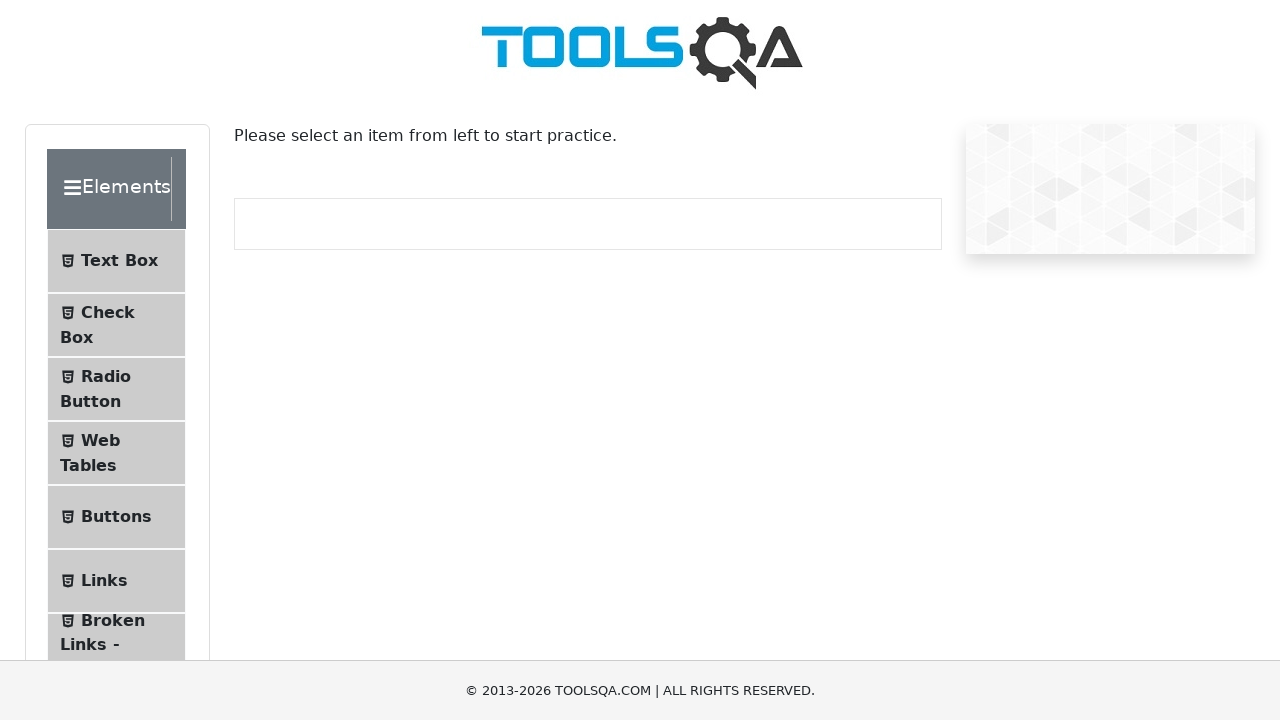

Clicked on Text Box menu item at (116, 261) on xpath=//*[@id='item-0']
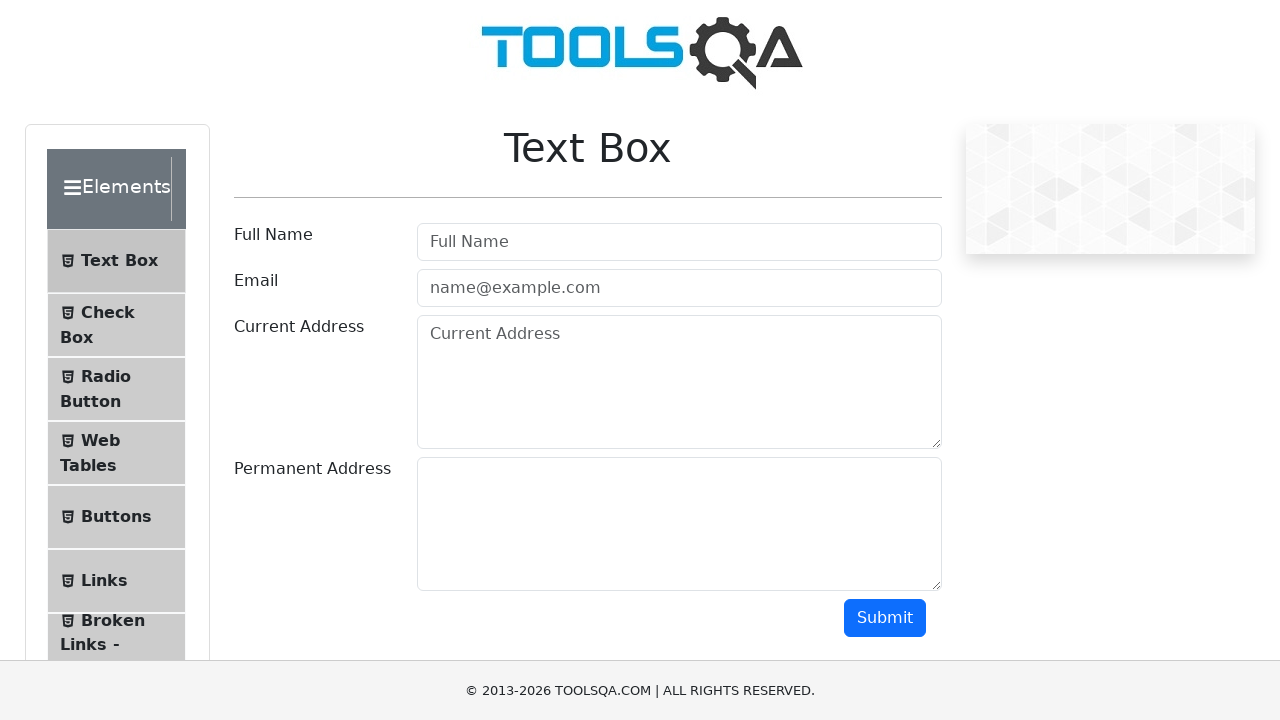

Clicked on username field at (679, 242) on #userName
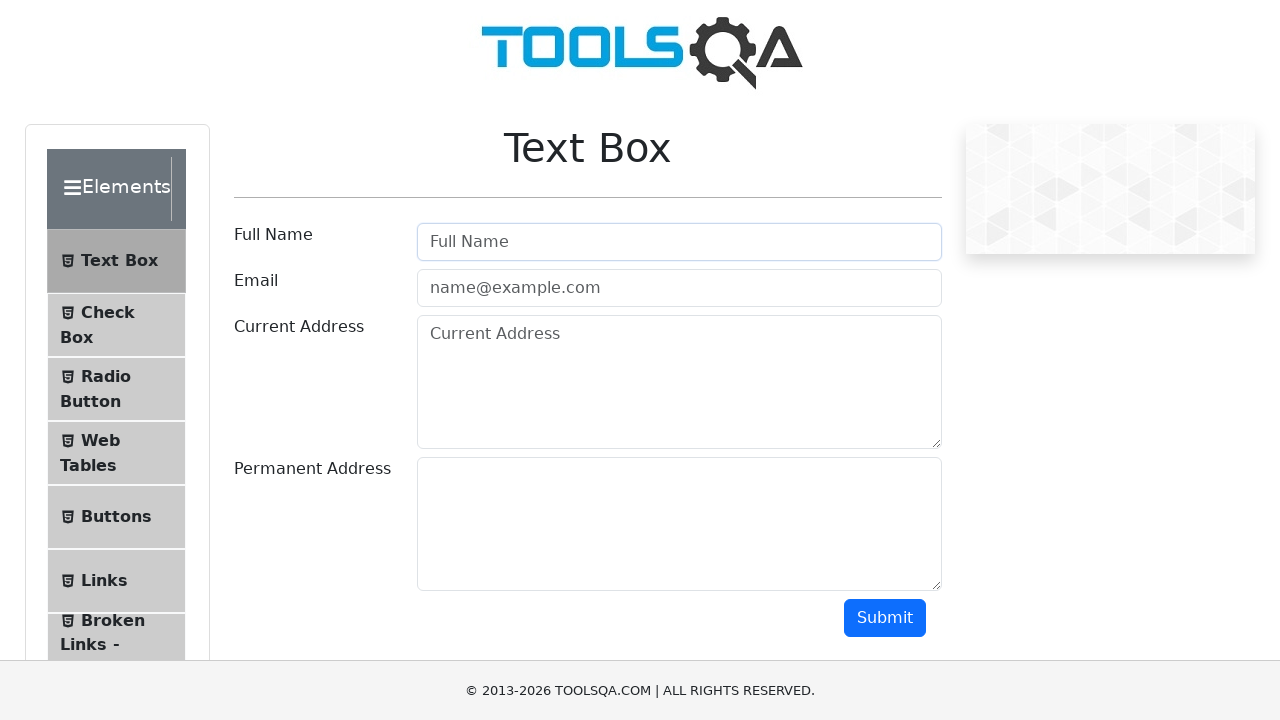

Filled username field with minimum characters 'ry' on #userName
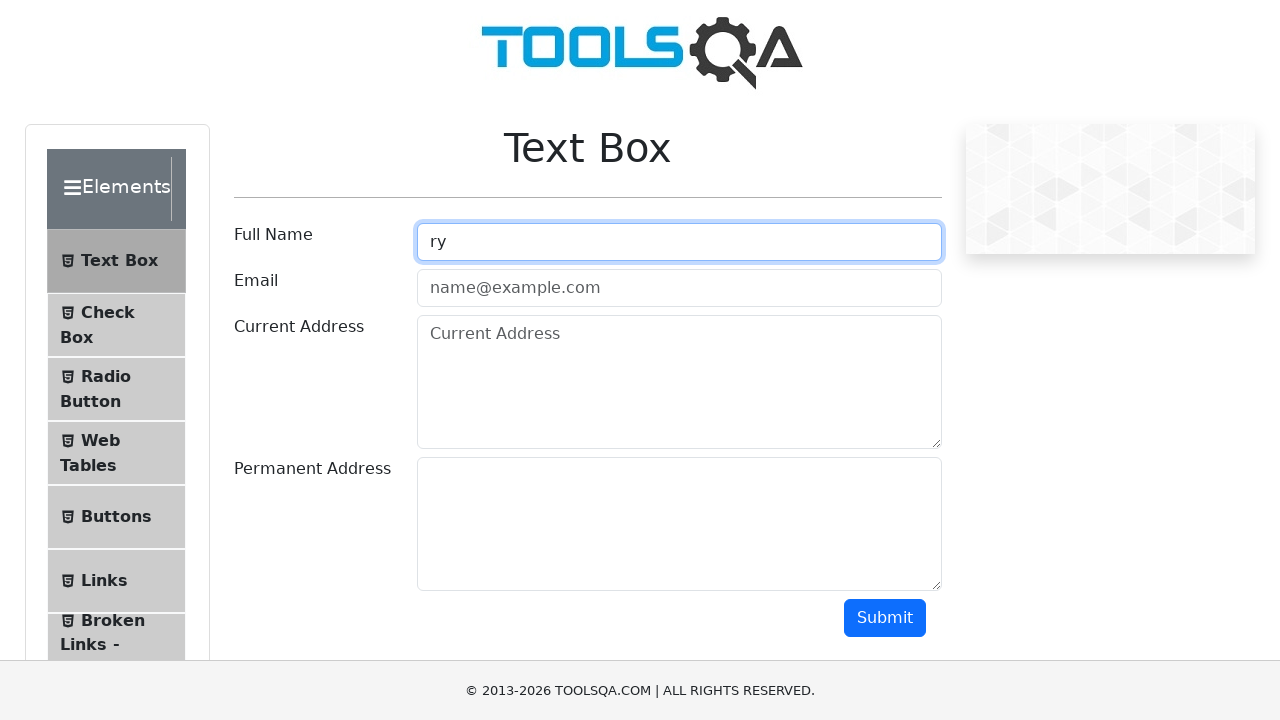

Clicked on email field at (679, 288) on #userEmail
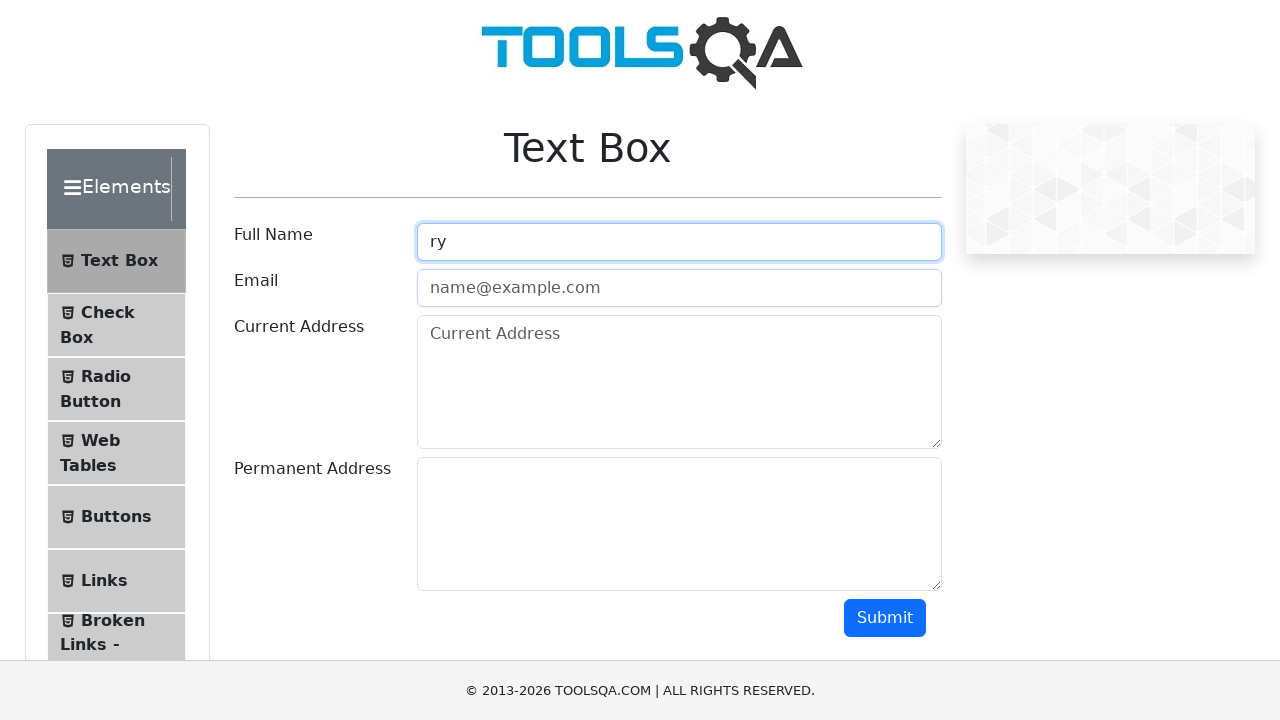

Filled email field with minimum characters 'xhud' on #userEmail
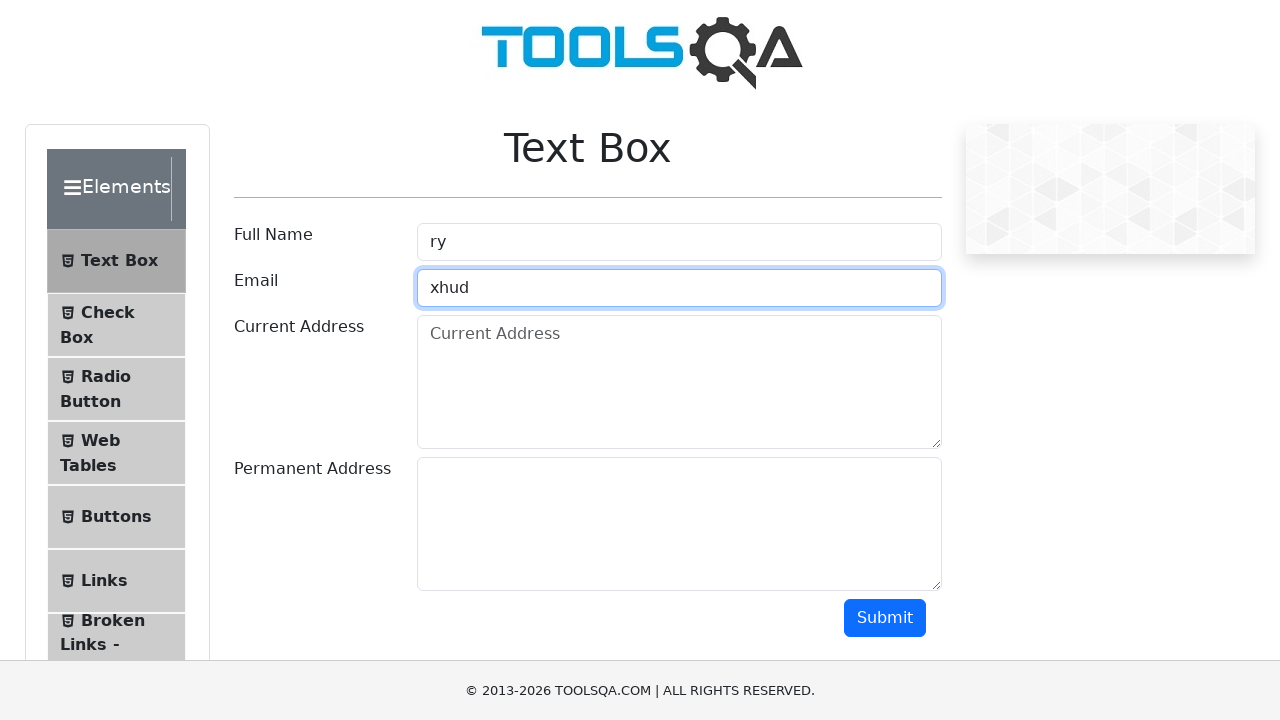

Clicked on current address field at (679, 382) on #currentAddress
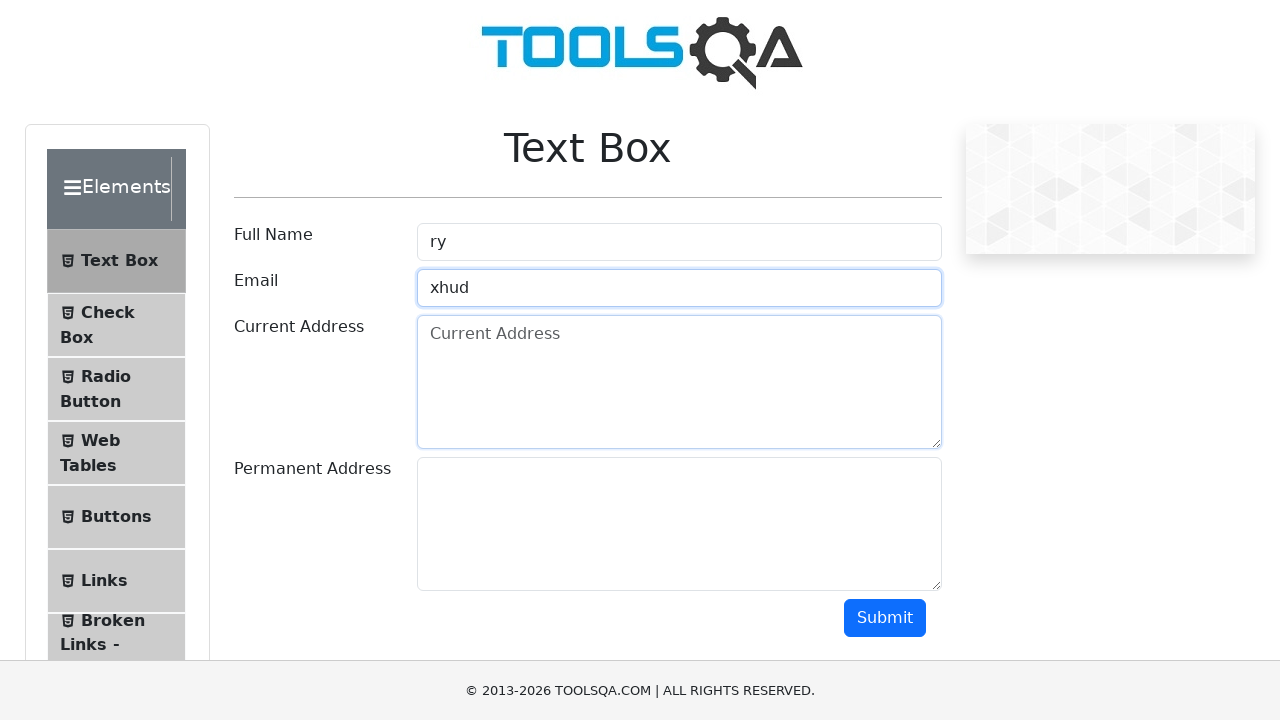

Filled current address field with minimum characters 'u484' on #currentAddress
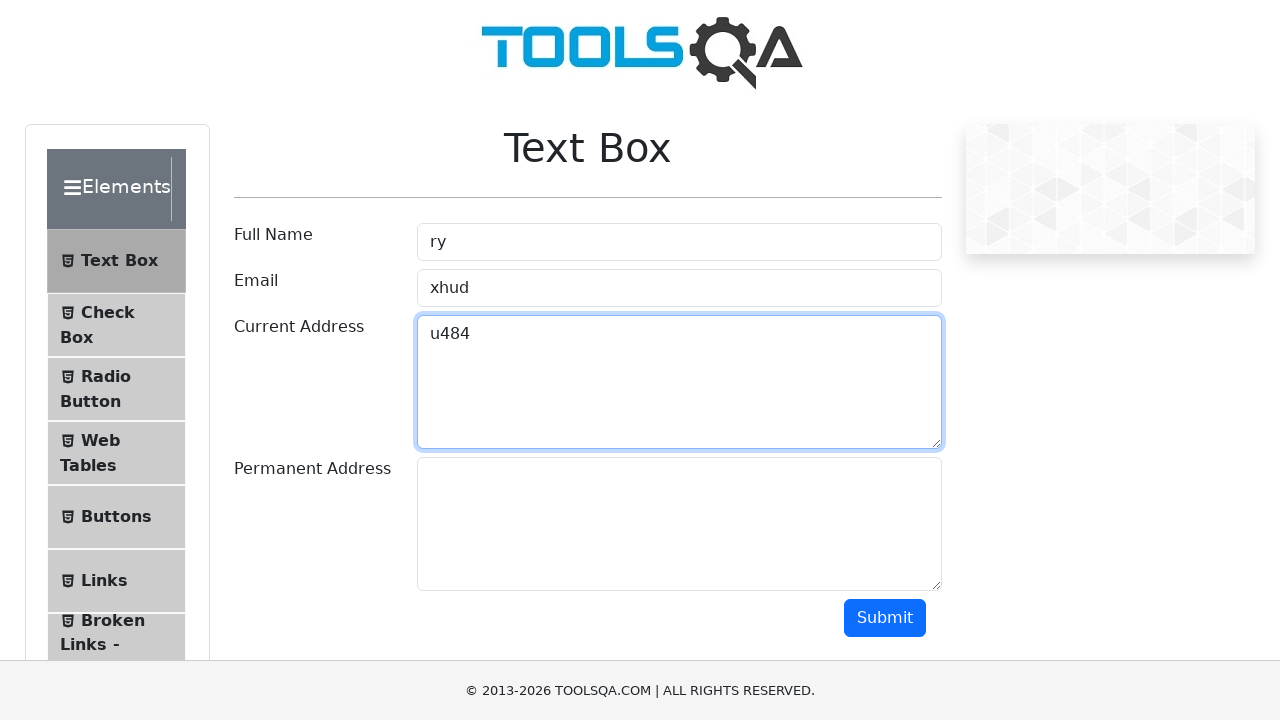

Clicked on permanent address field at (679, 524) on #permanentAddress
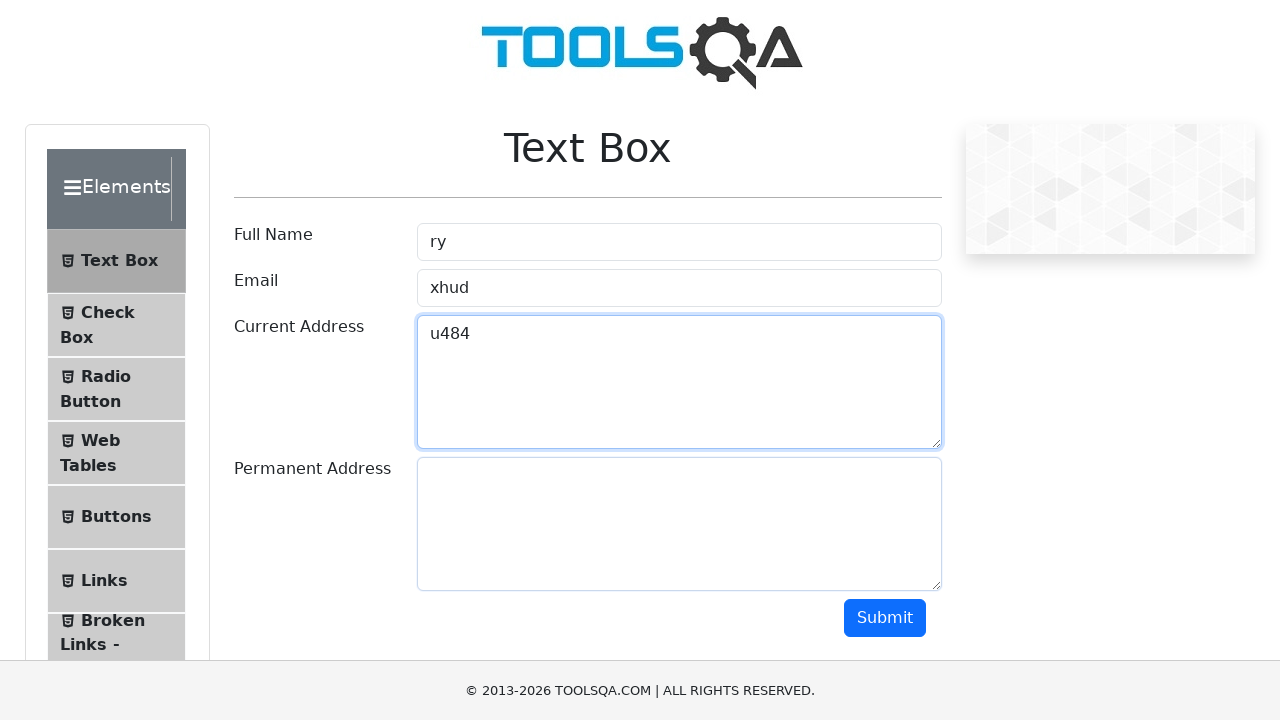

Filled permanent address field with minimum characters 'u484' on #permanentAddress
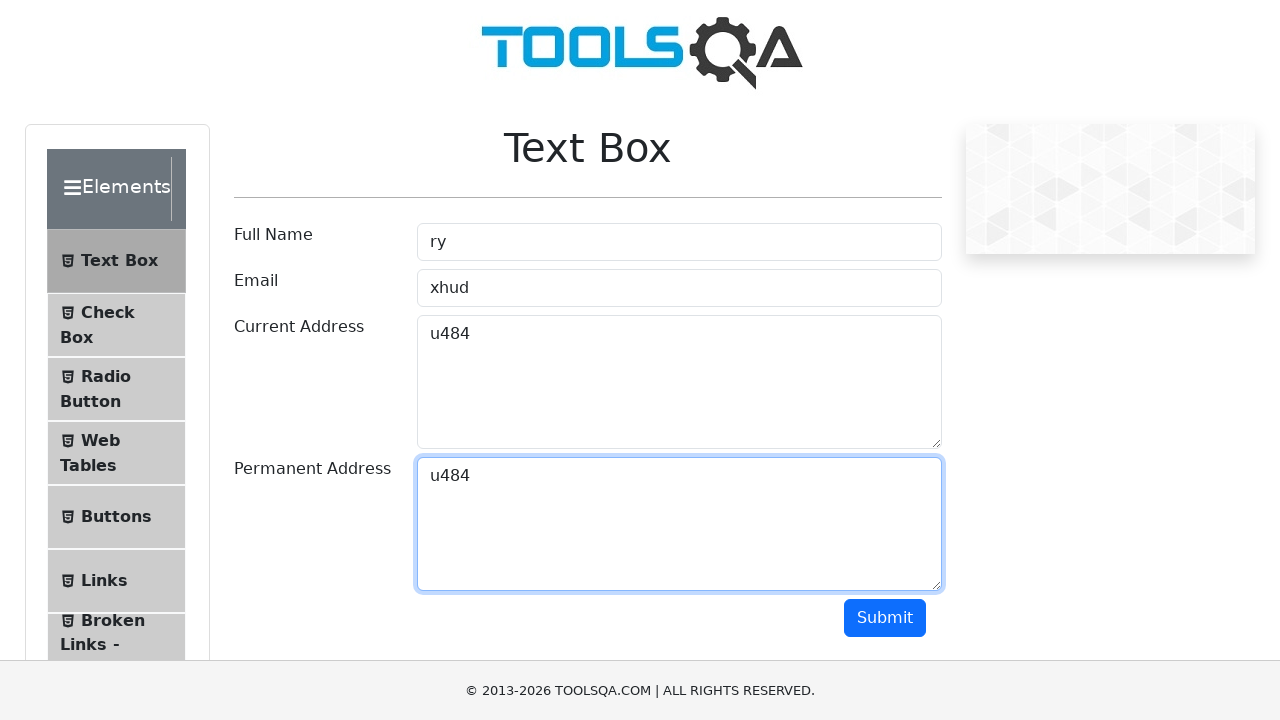

Scrolled to submit button
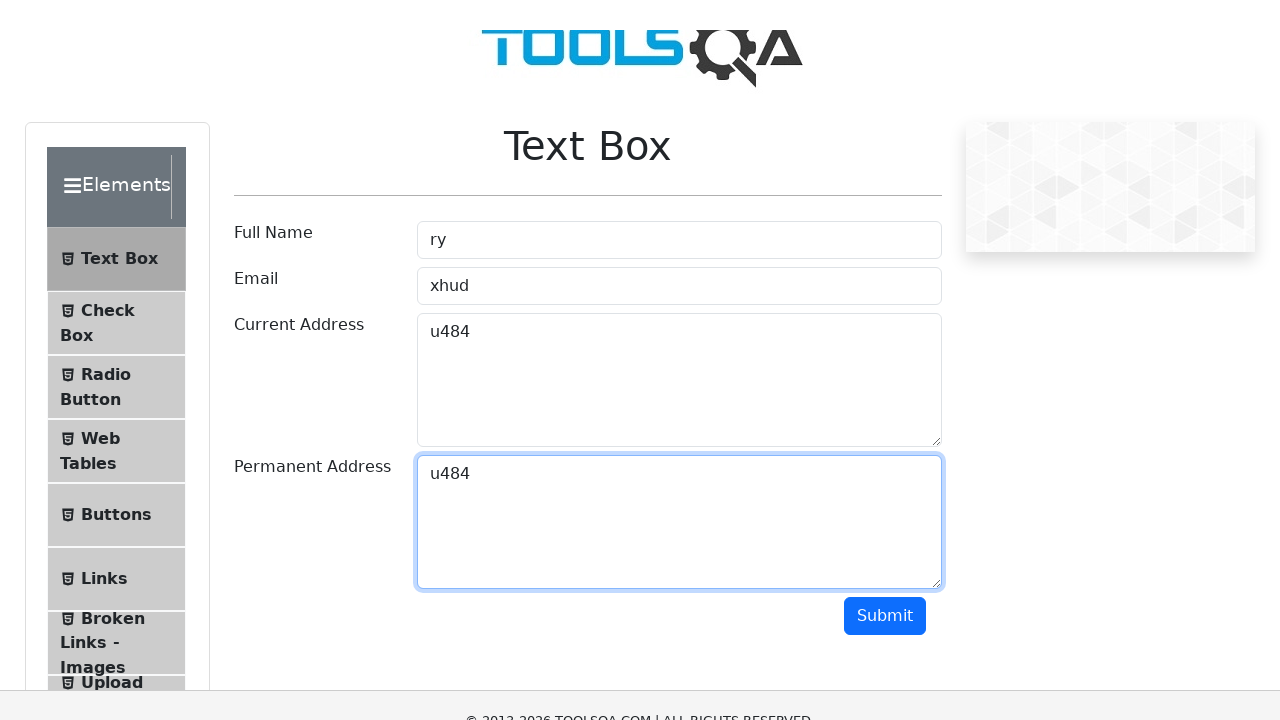

Clicked submit button to submit form with minimum character inputs at (885, 19) on #submit
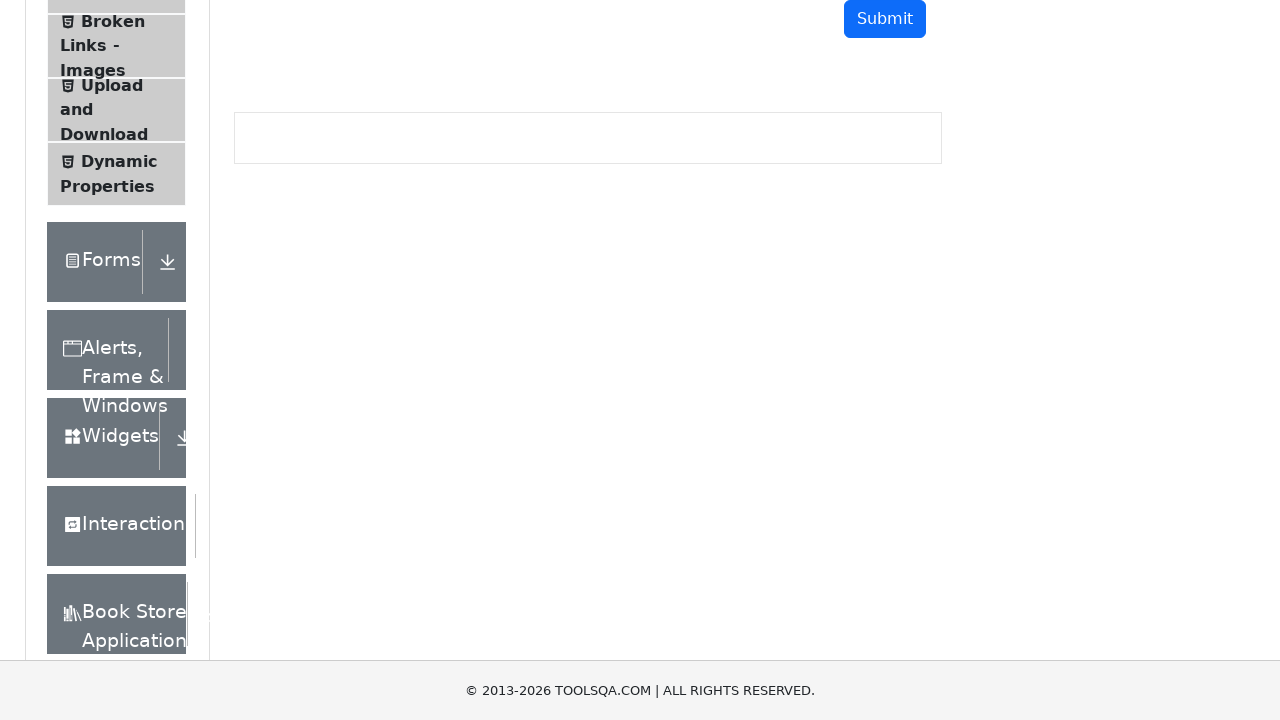

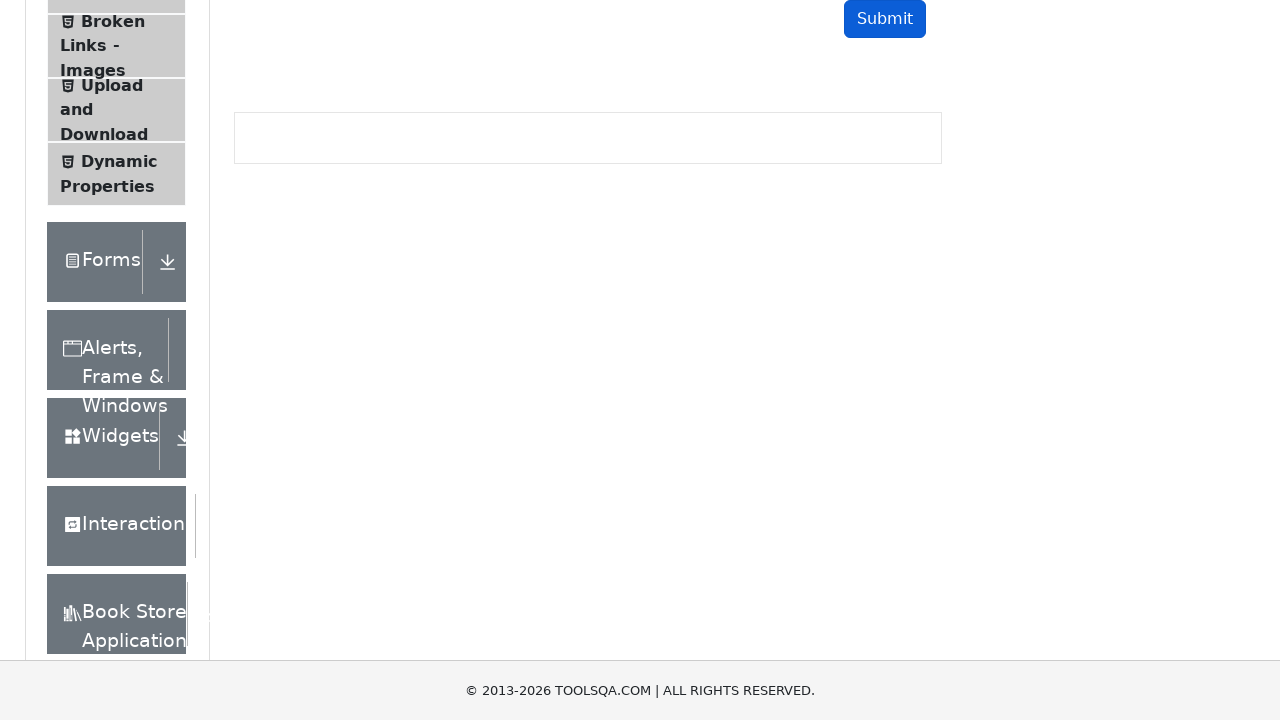